Tests registration form by clicking register link and filling in username field

Starting URL: https://www.redmine.org/

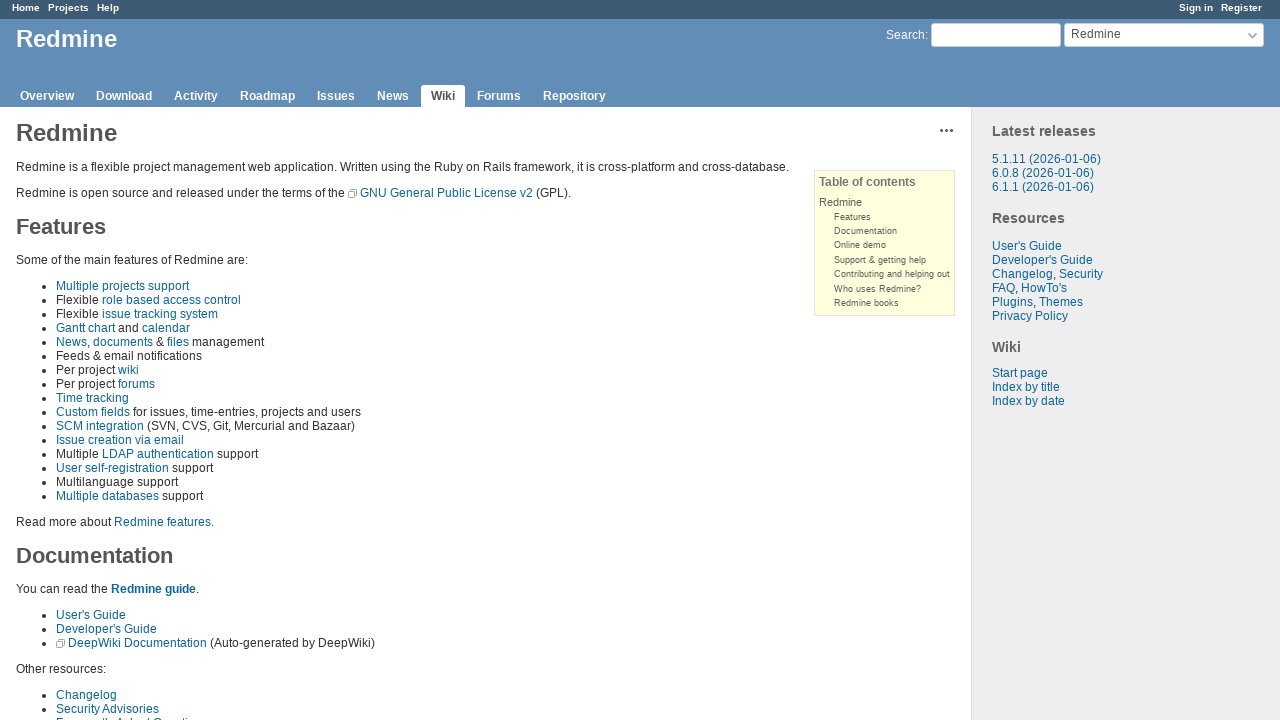

Clicked register link at (1242, 8) on xpath=//*[@class="register"]
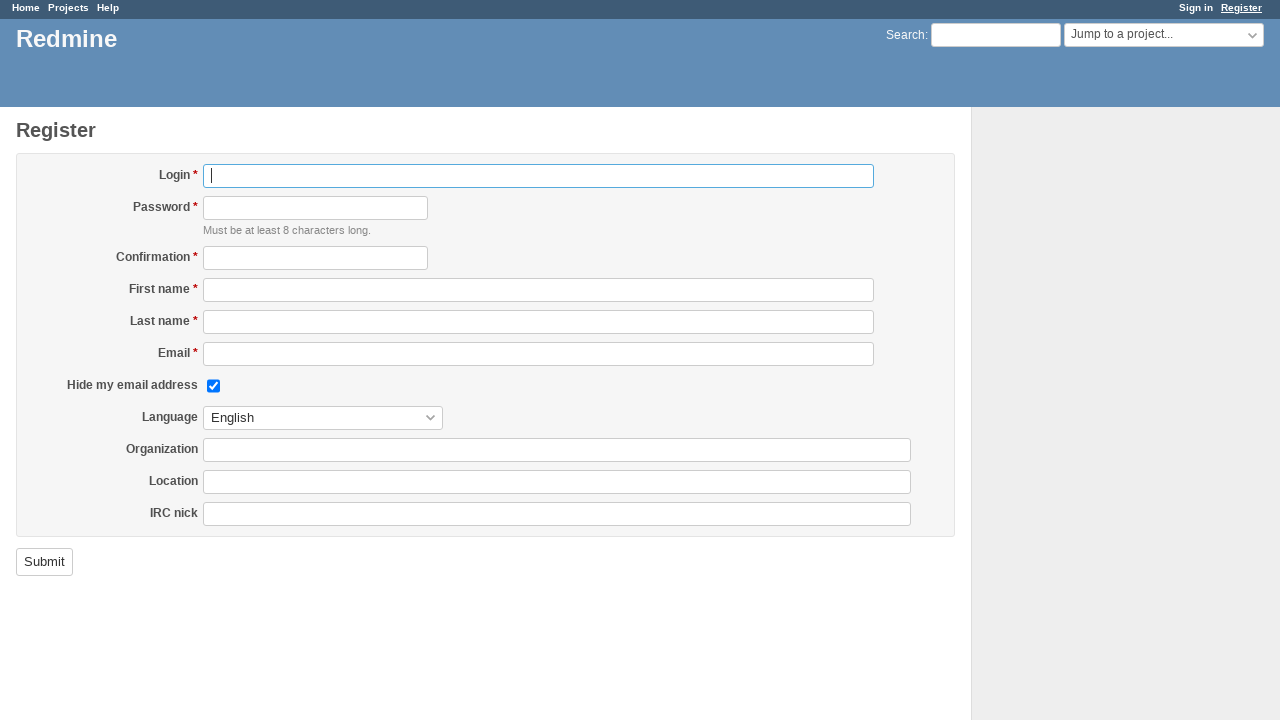

Filled username field with 'techlearn' on xpath=//*[@id="user_login"]
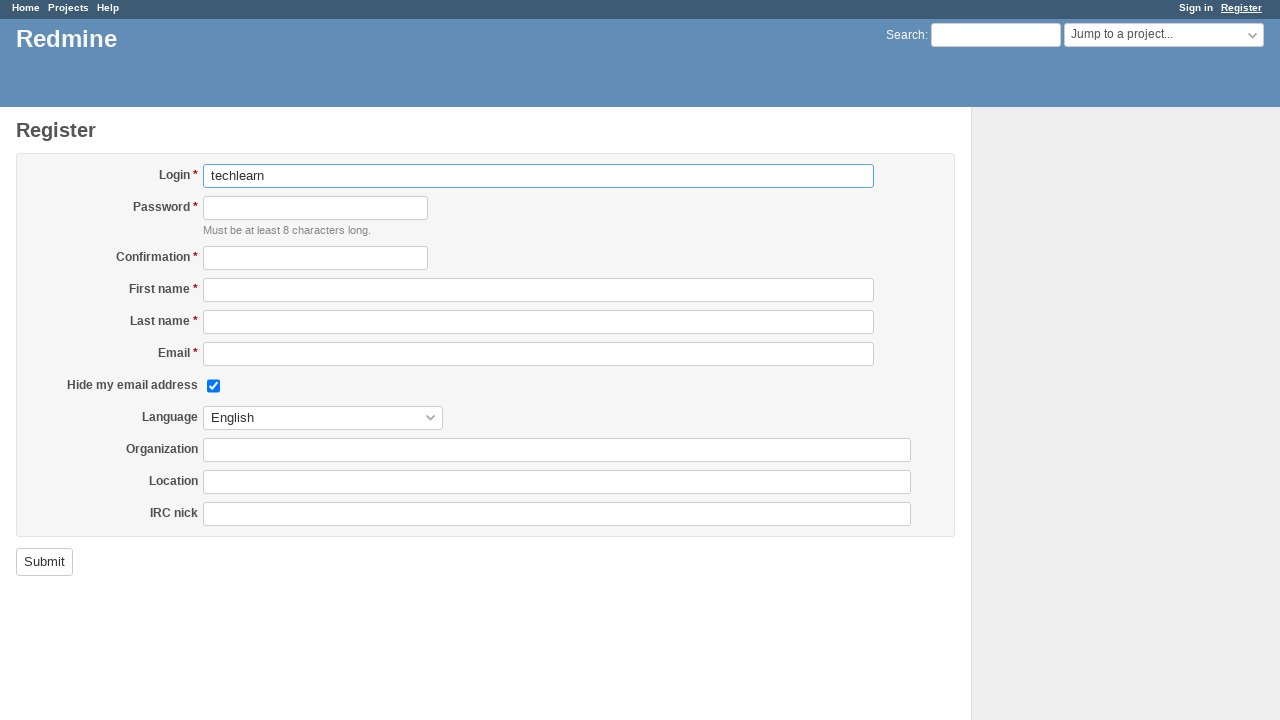

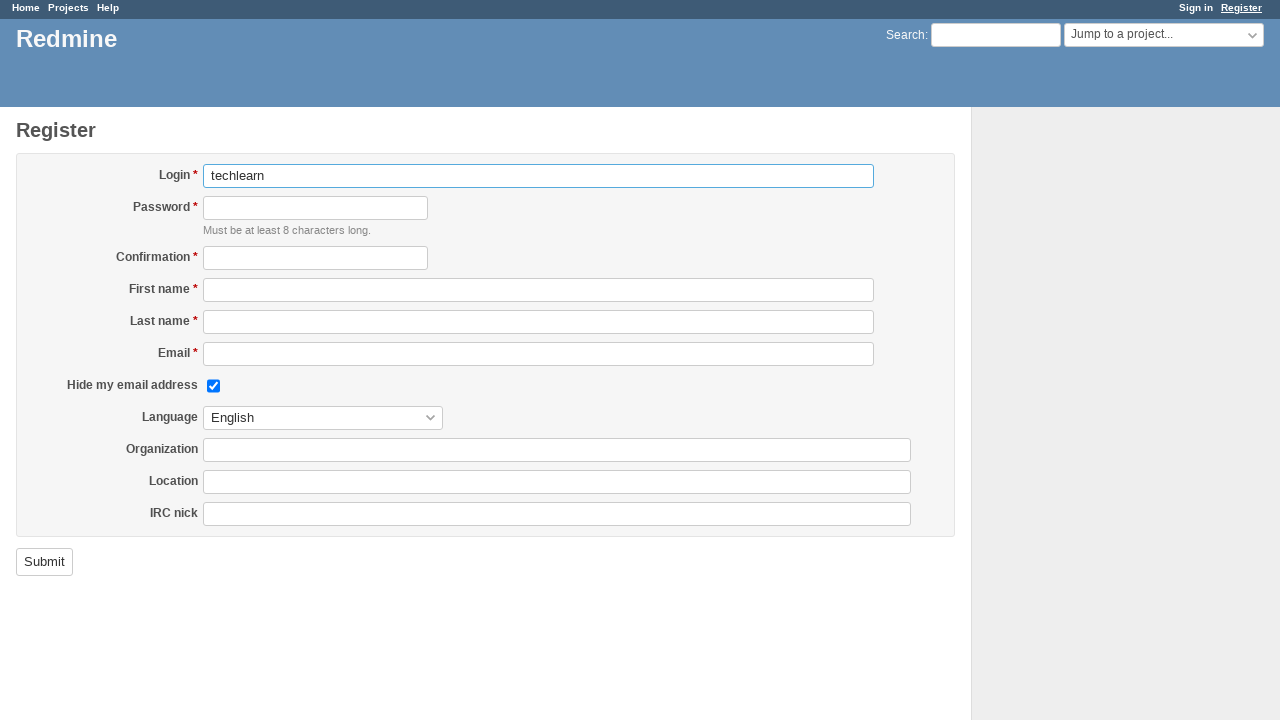